Tests browser tab and window handling by opening new tabs/windows, switching between them, and verifying navigation

Starting URL: https://demoqa.com/browser-windows

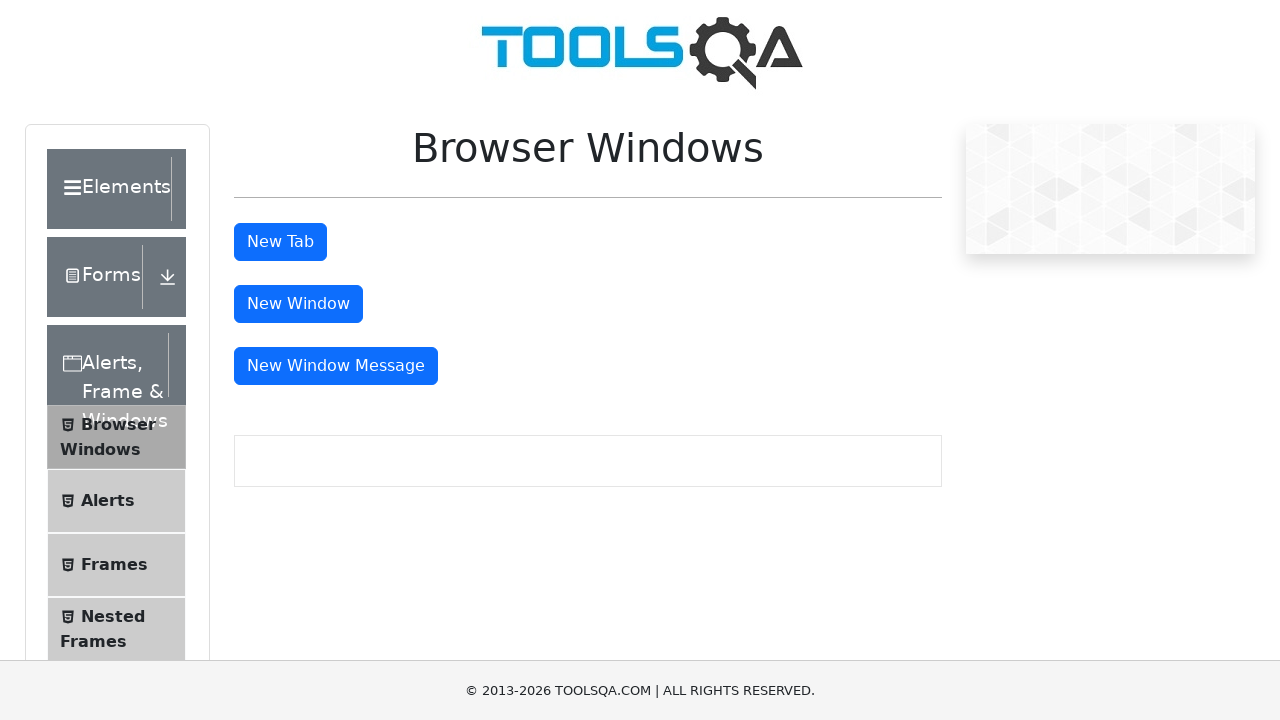

Scrolled down 500px to reveal tab button
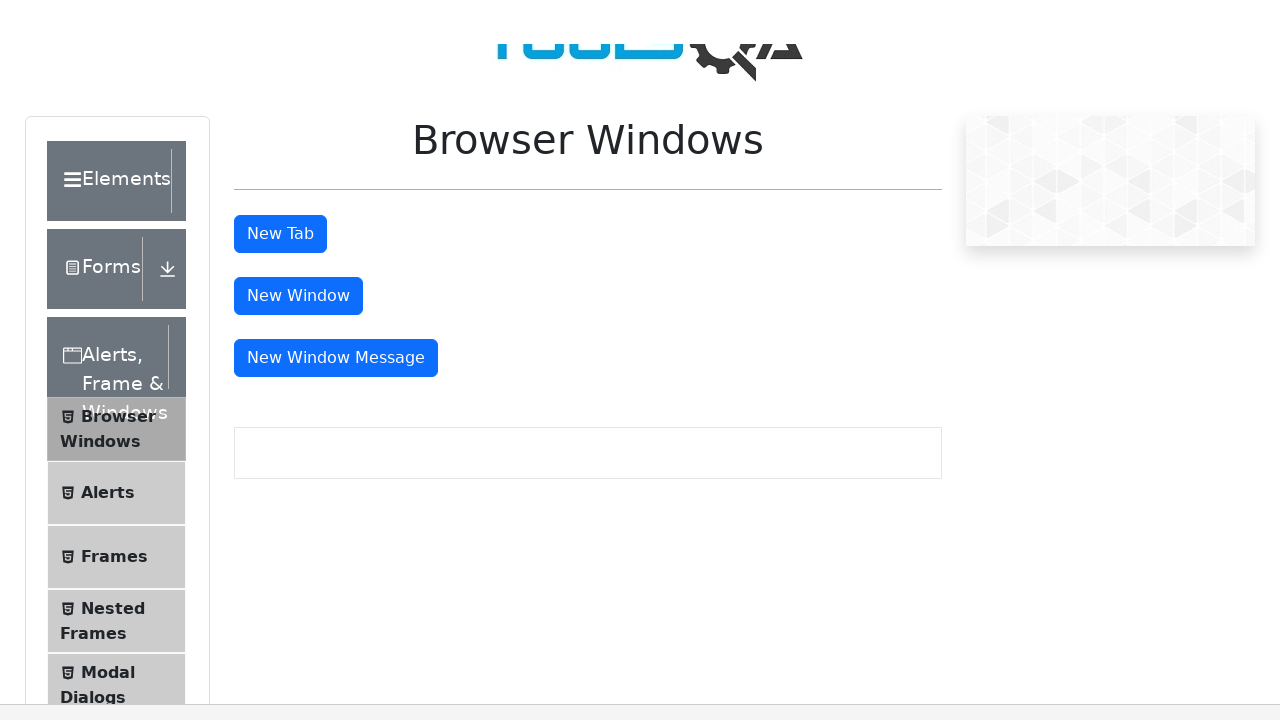

Clicked tab button to open new tab at (280, 19) on #tabButton
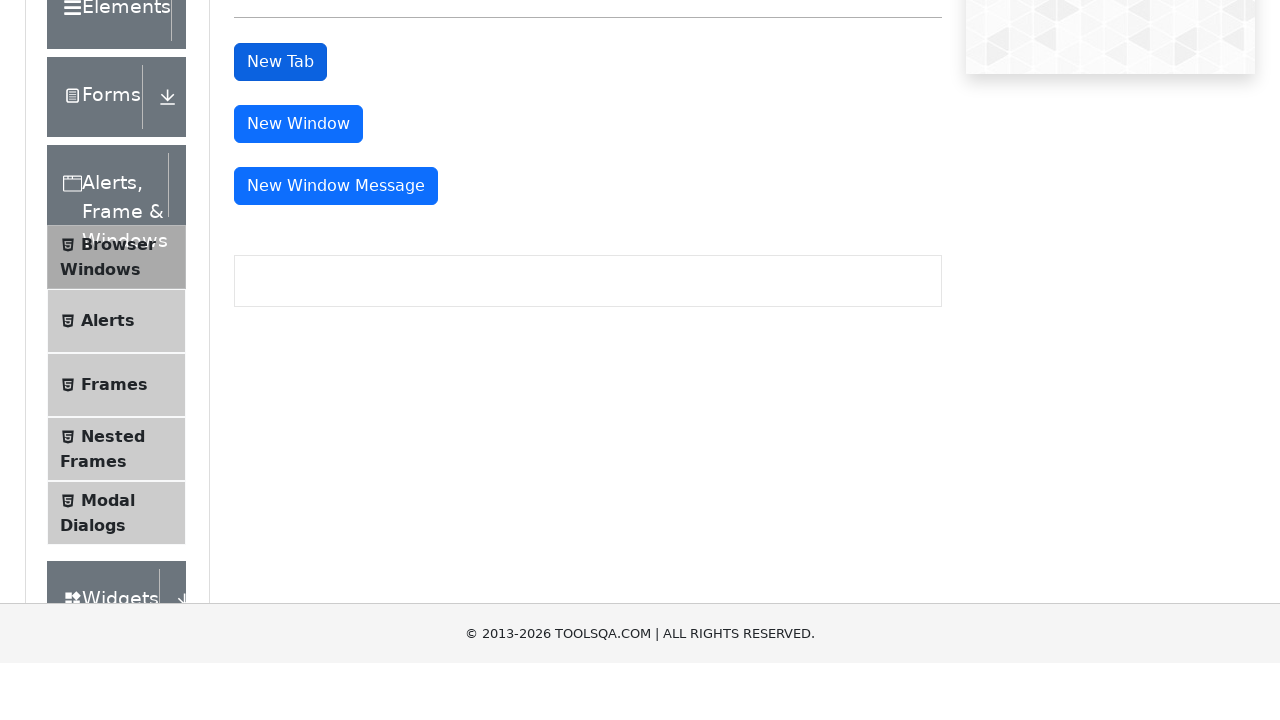

Retrieved all open tabs/windows - count: 2
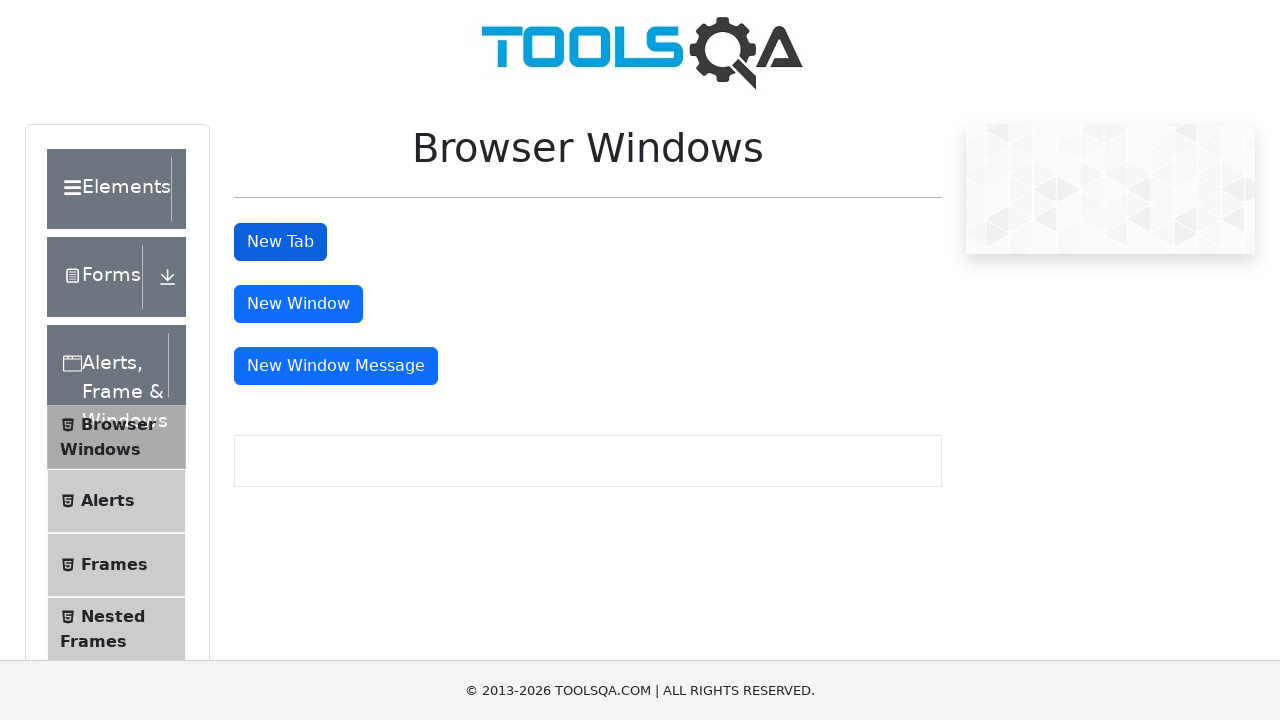

Switched to tab with title 'demosite' and URL 'https://demoqa.com/browser-windows'
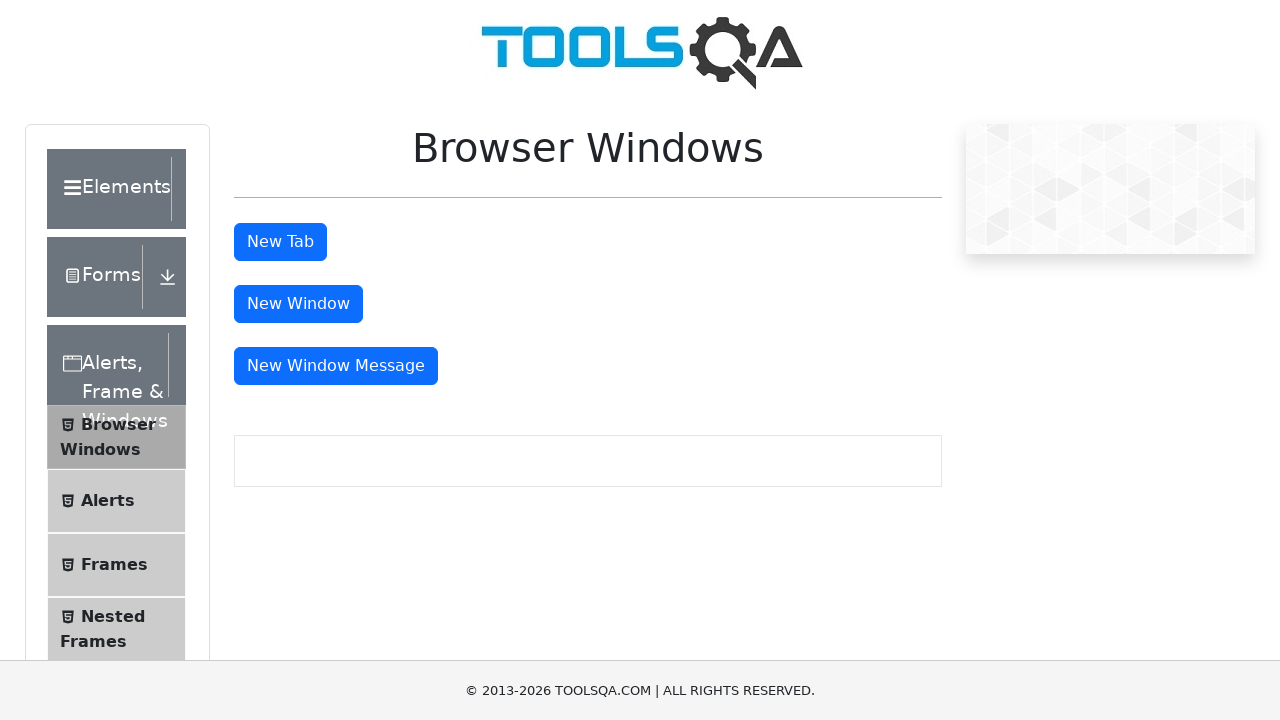

Switched to tab with title '' and URL 'https://demoqa.com/sample'
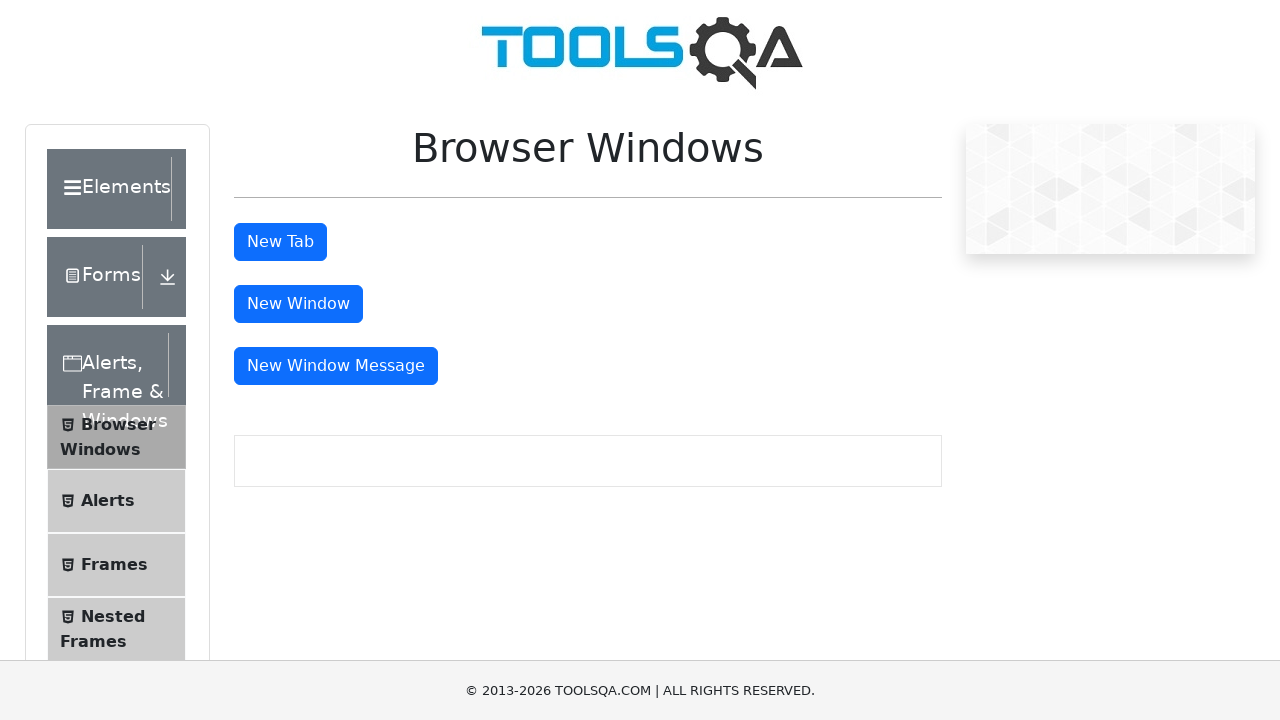

Switched back to original page/tab
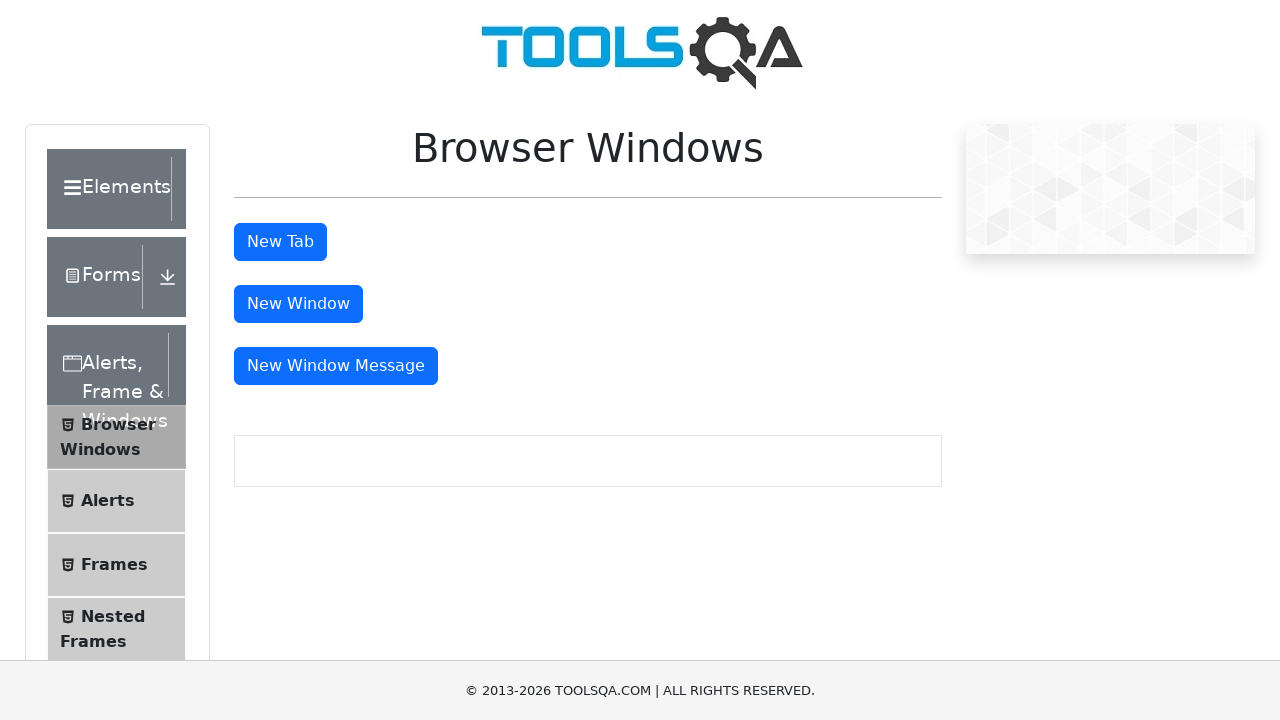

Scrolled down 500px to reveal window button
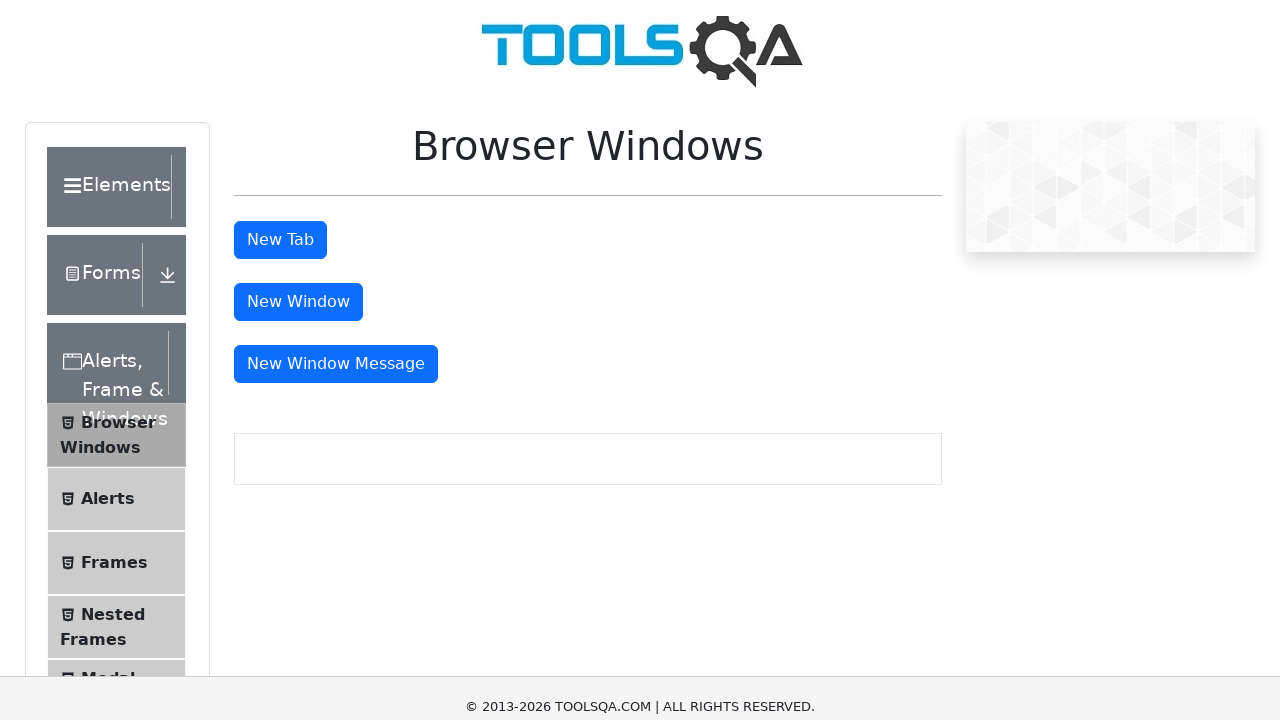

Clicked window button to open new window at (298, 19) on #windowButton
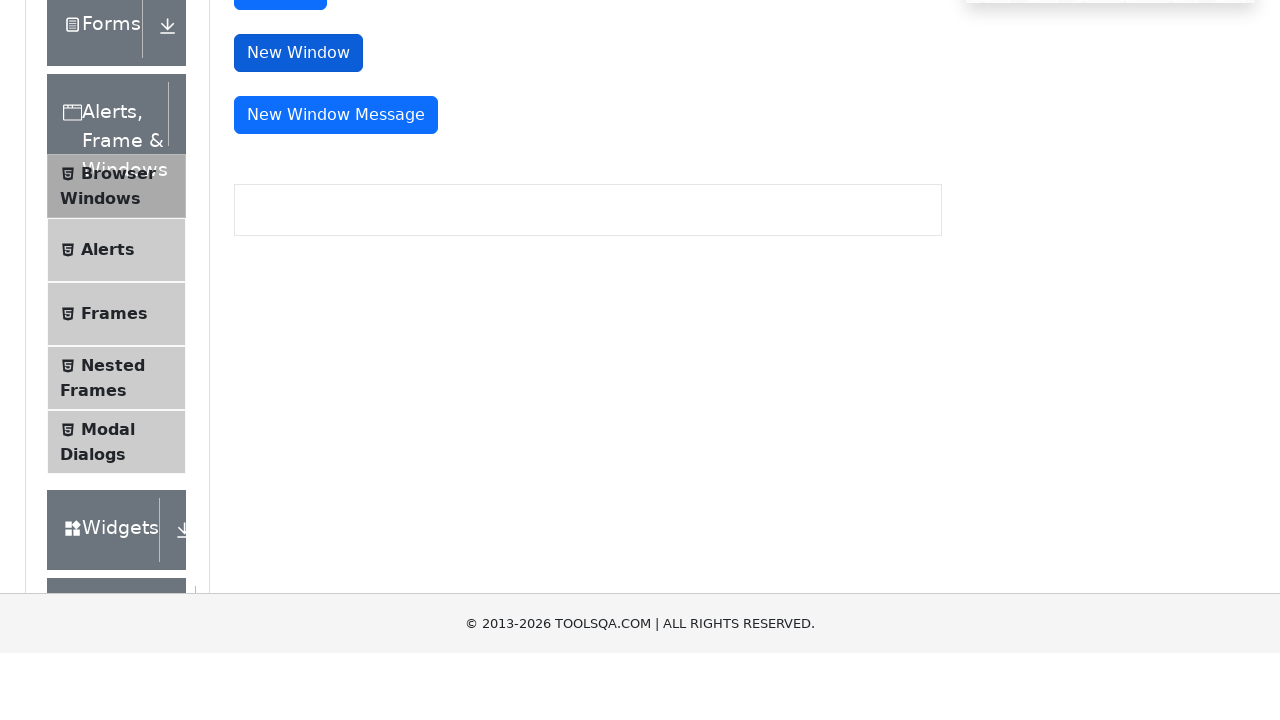

Retrieved all open windows - count: 3
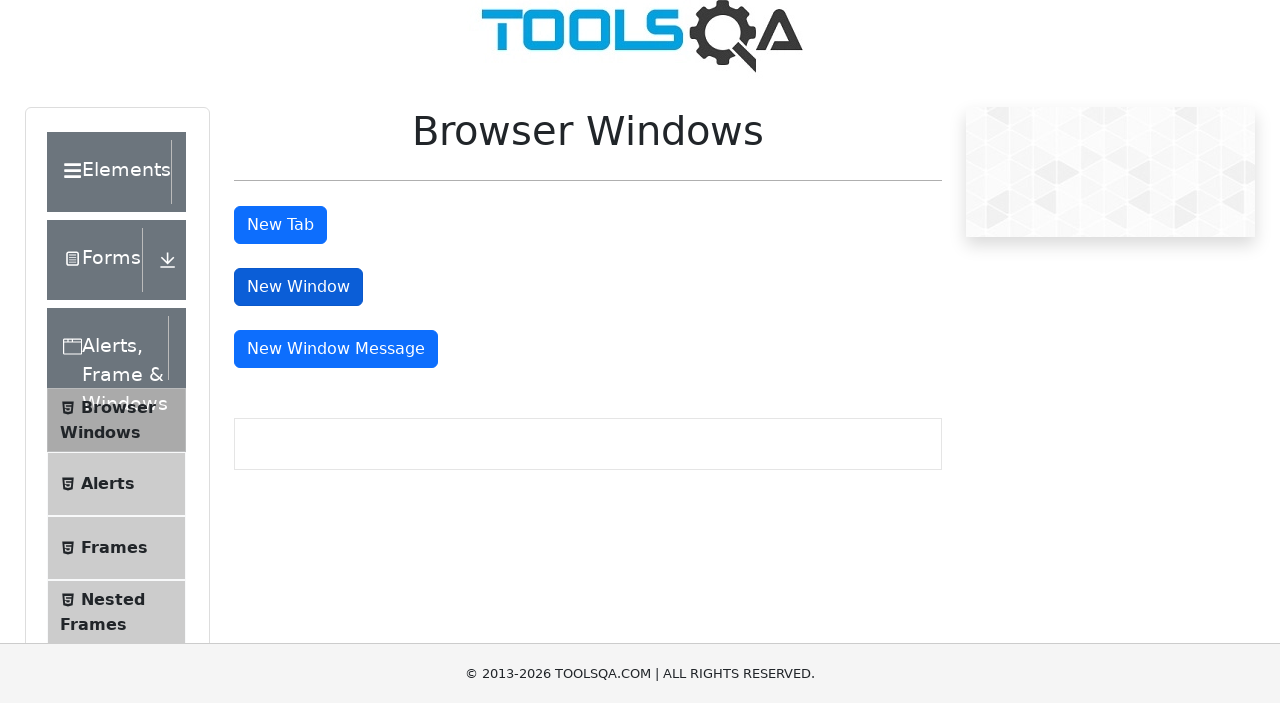

Switched to window with title 'demosite' and URL 'https://demoqa.com/browser-windows'
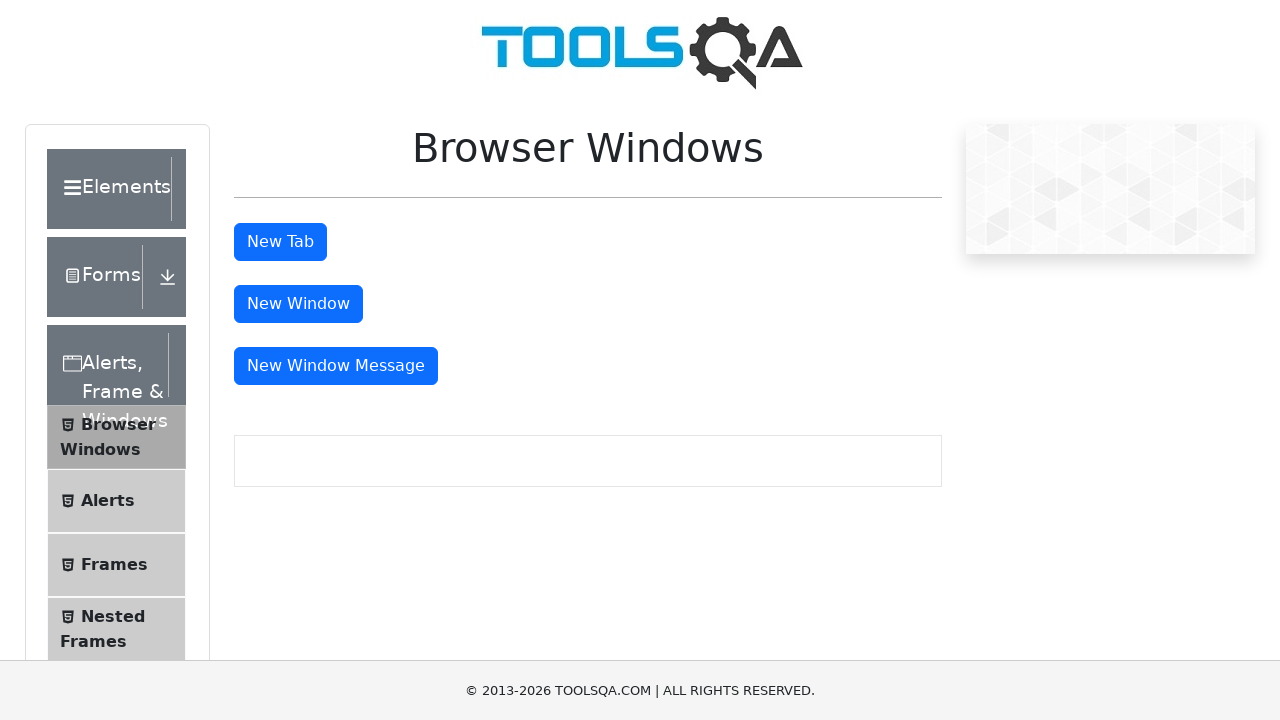

Switched to window with title '' and URL 'https://demoqa.com/sample'
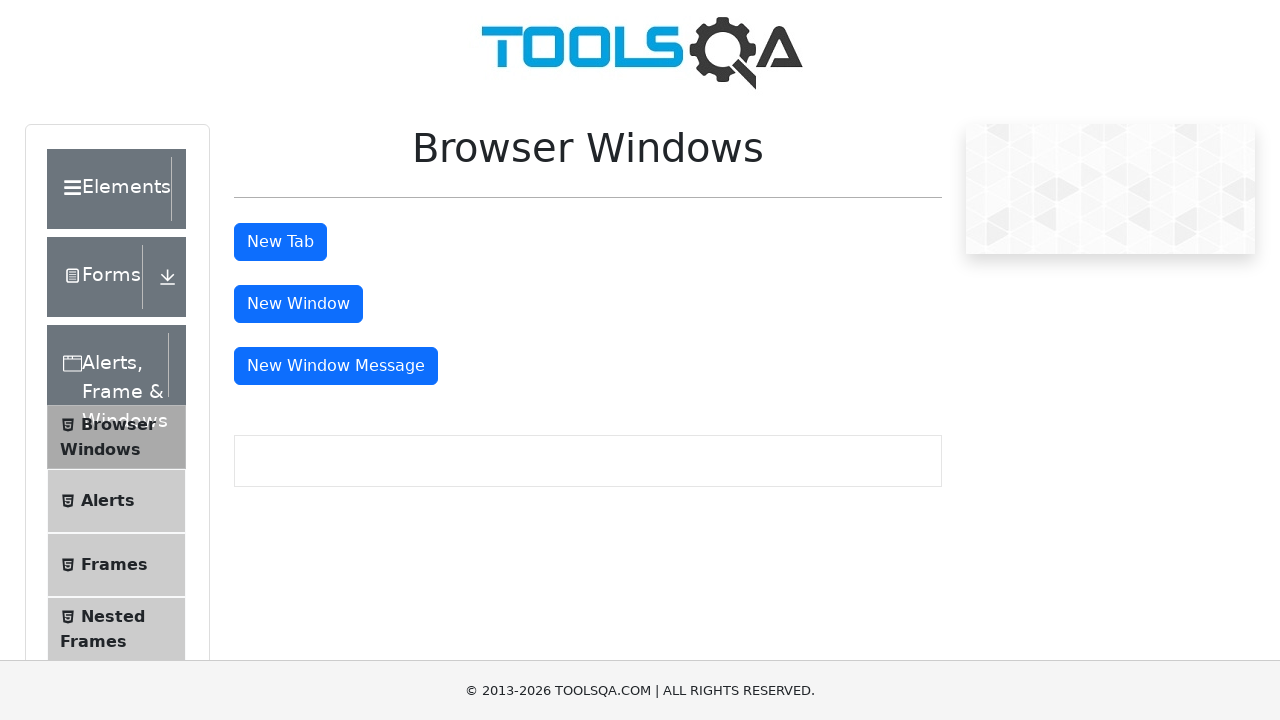

Switched to window with title '' and URL 'https://demoqa.com/sample'
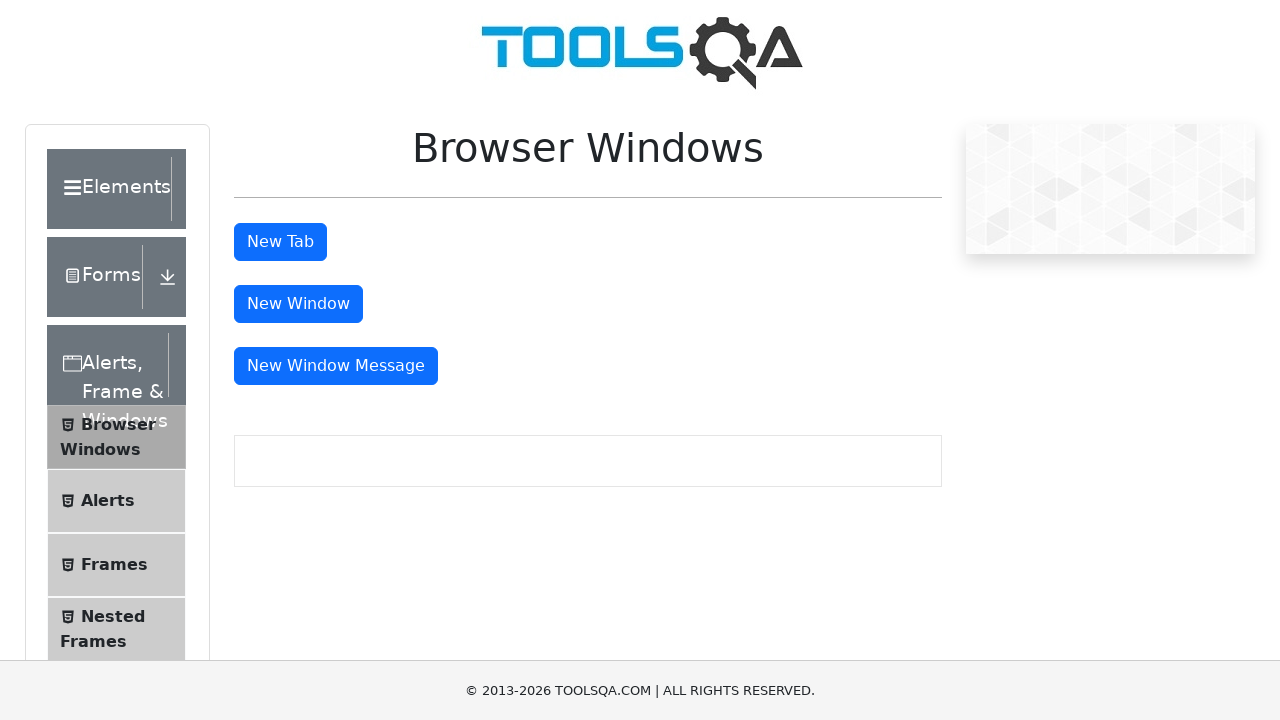

Switched back to original page/window
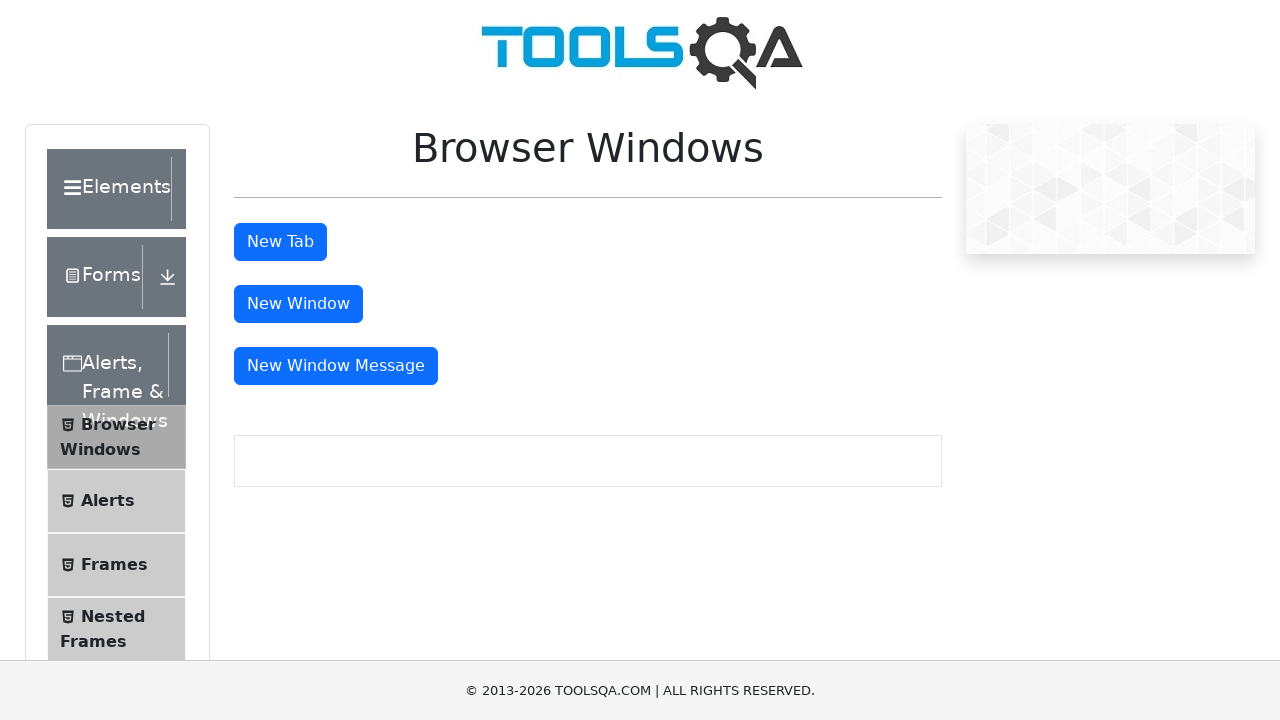

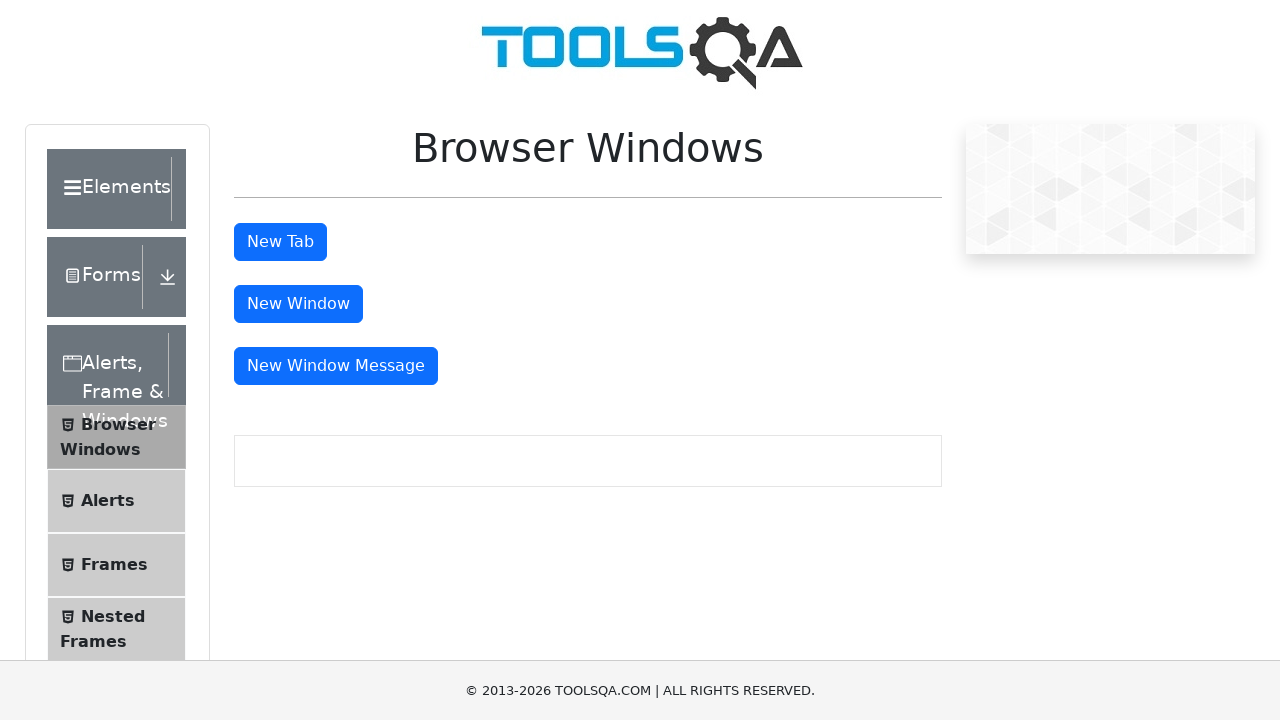